Tests basic browser navigation by visiting three different websites in sequence: Coders Lab main page, a test store, and a test hotel booking site.

Starting URL: https://coderslab.pl/pl

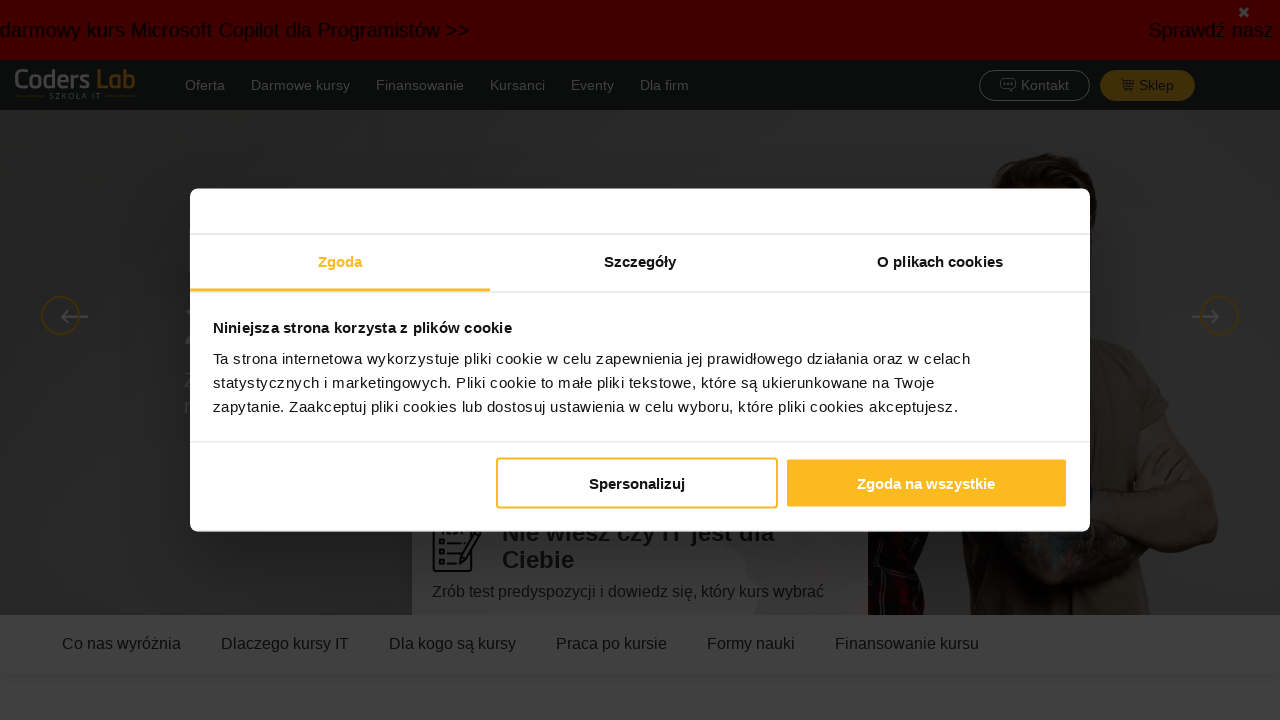

Navigated to Coders Lab test store
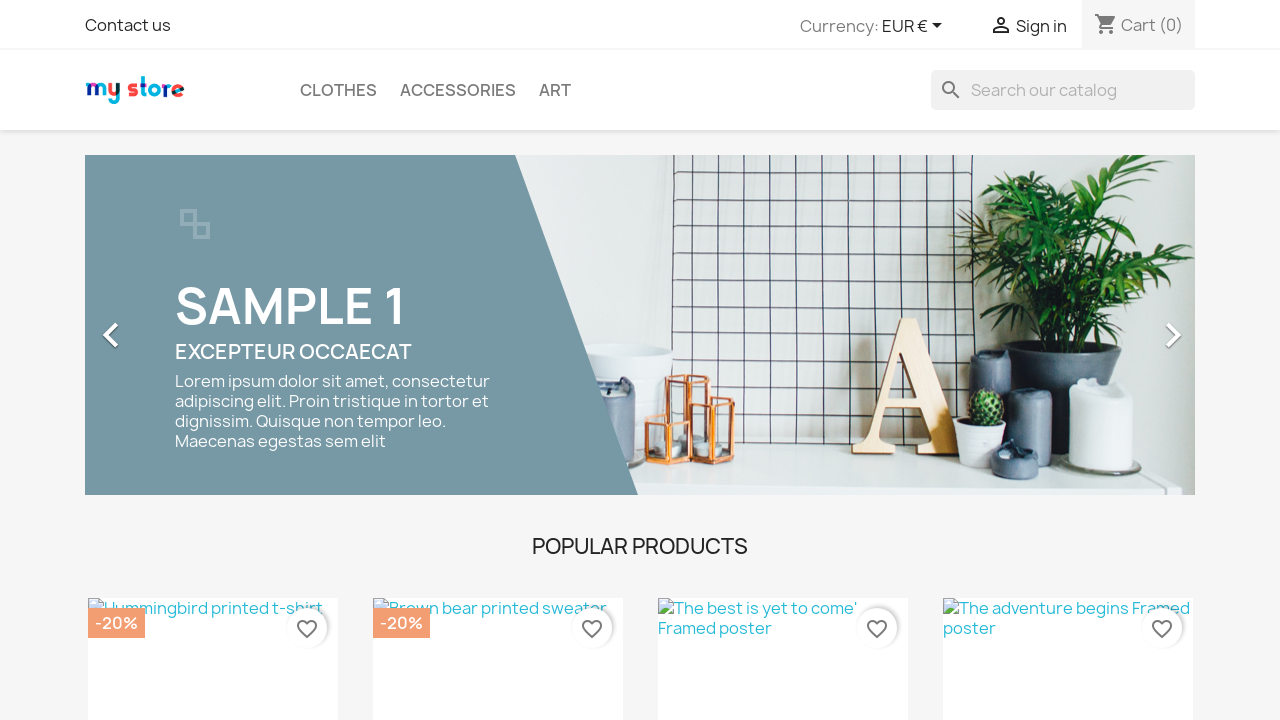

Test store page loaded (domcontentloaded)
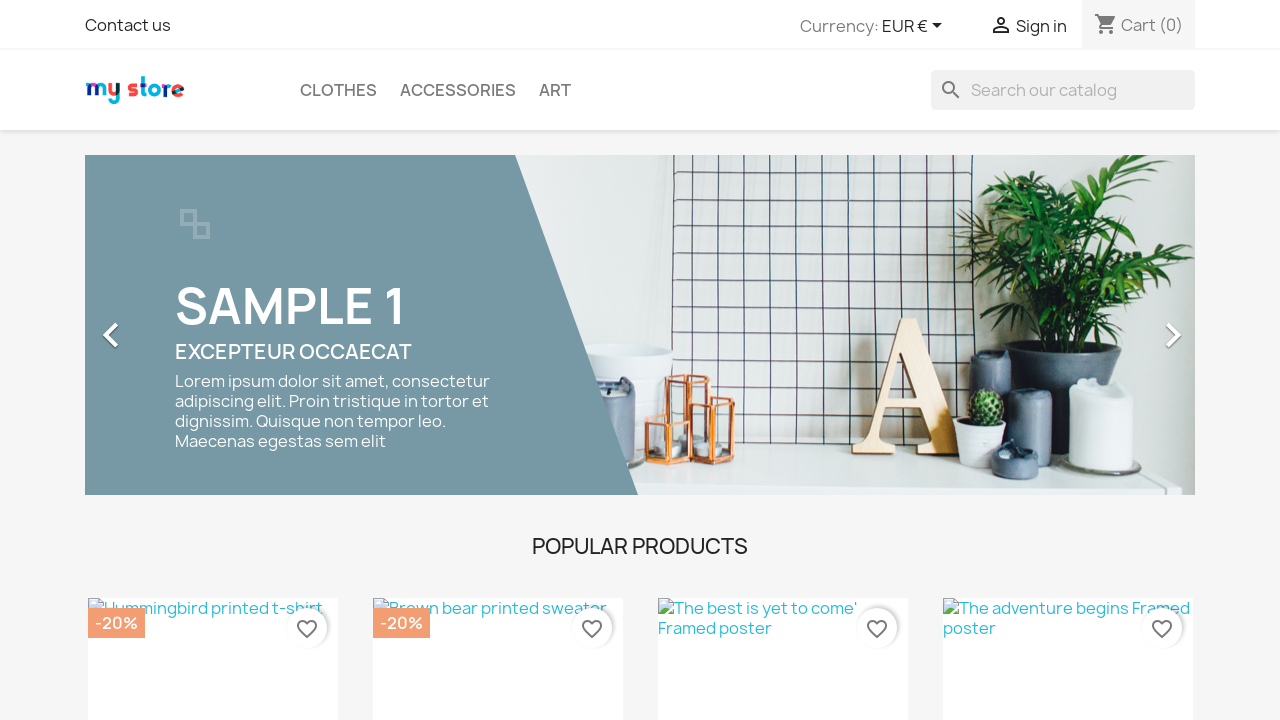

Navigated to Coders Lab test hotel booking site
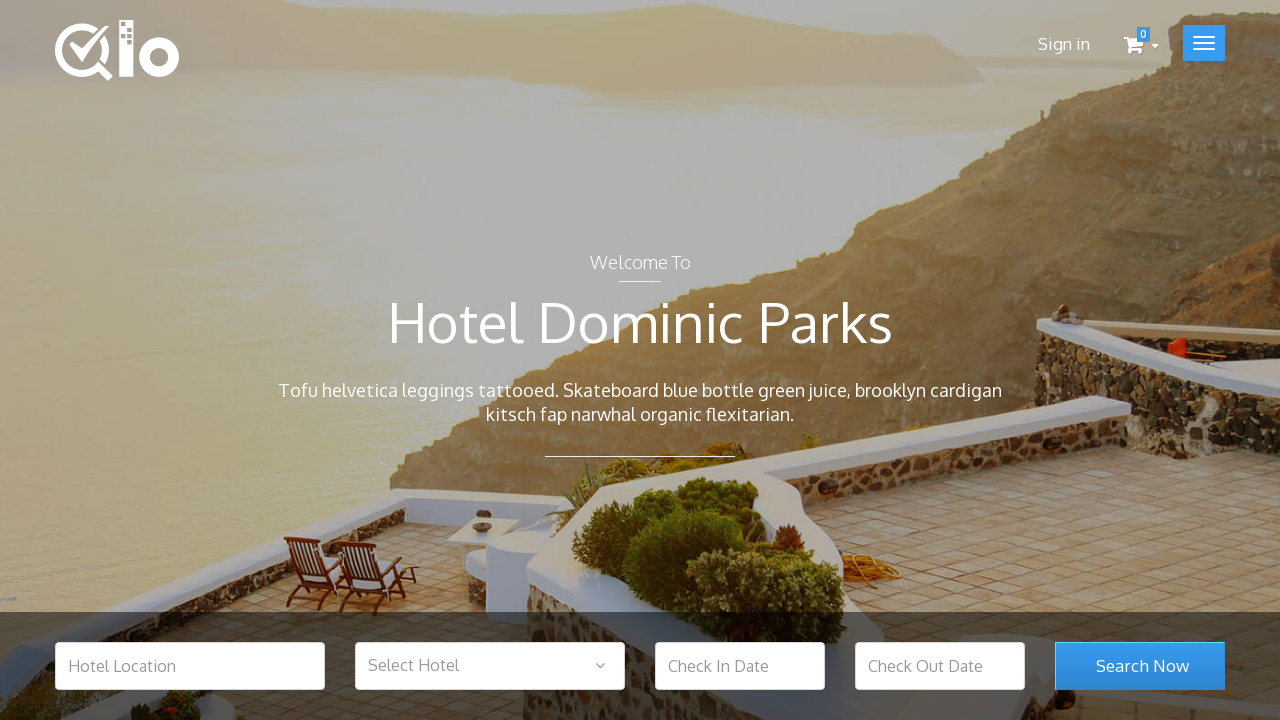

Test hotel booking page loaded (domcontentloaded)
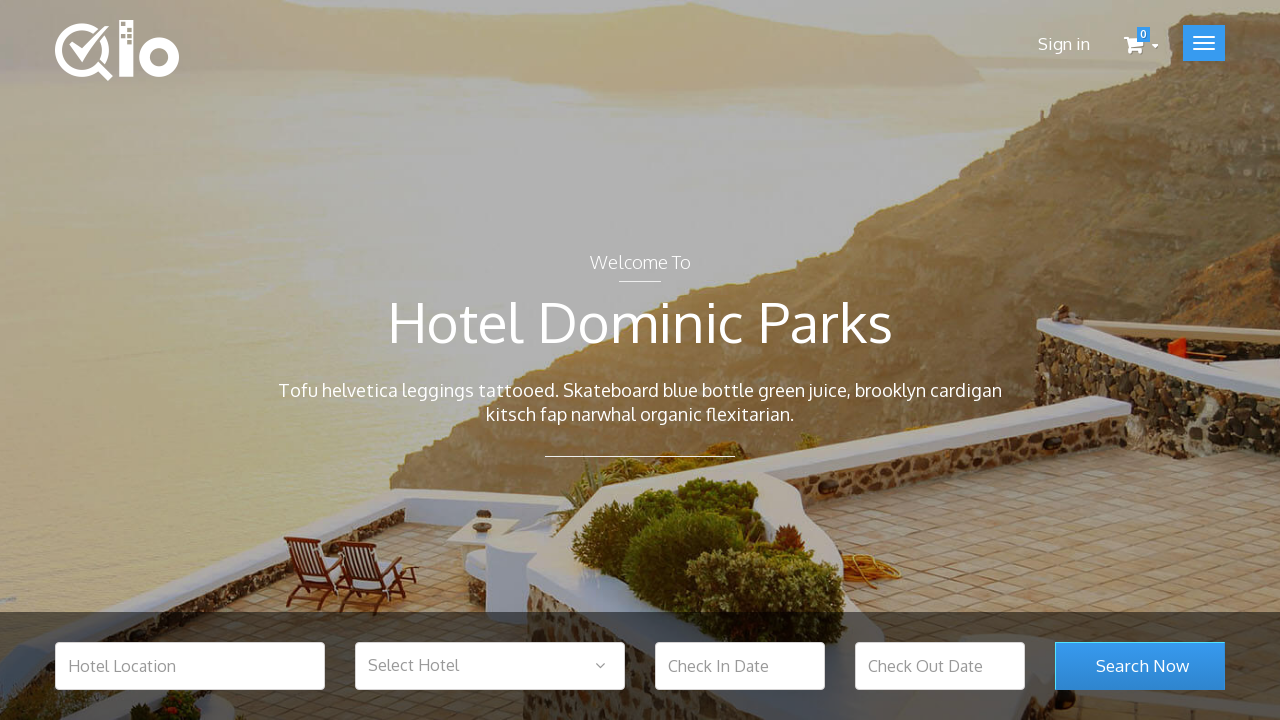

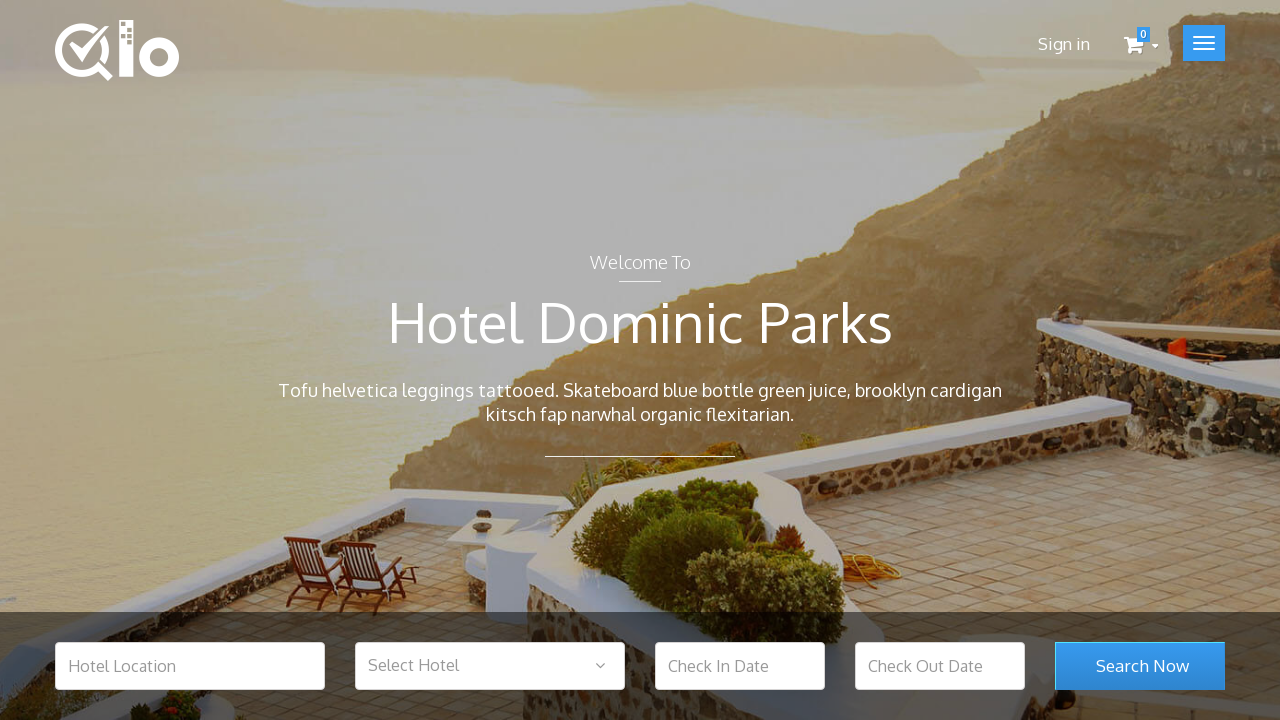